Tests link navigation in footer section by opening all links in the leftmost column in new tabs and verifying each page title

Starting URL: https://www.rahulshettyacademy.com/AutomationPractice/

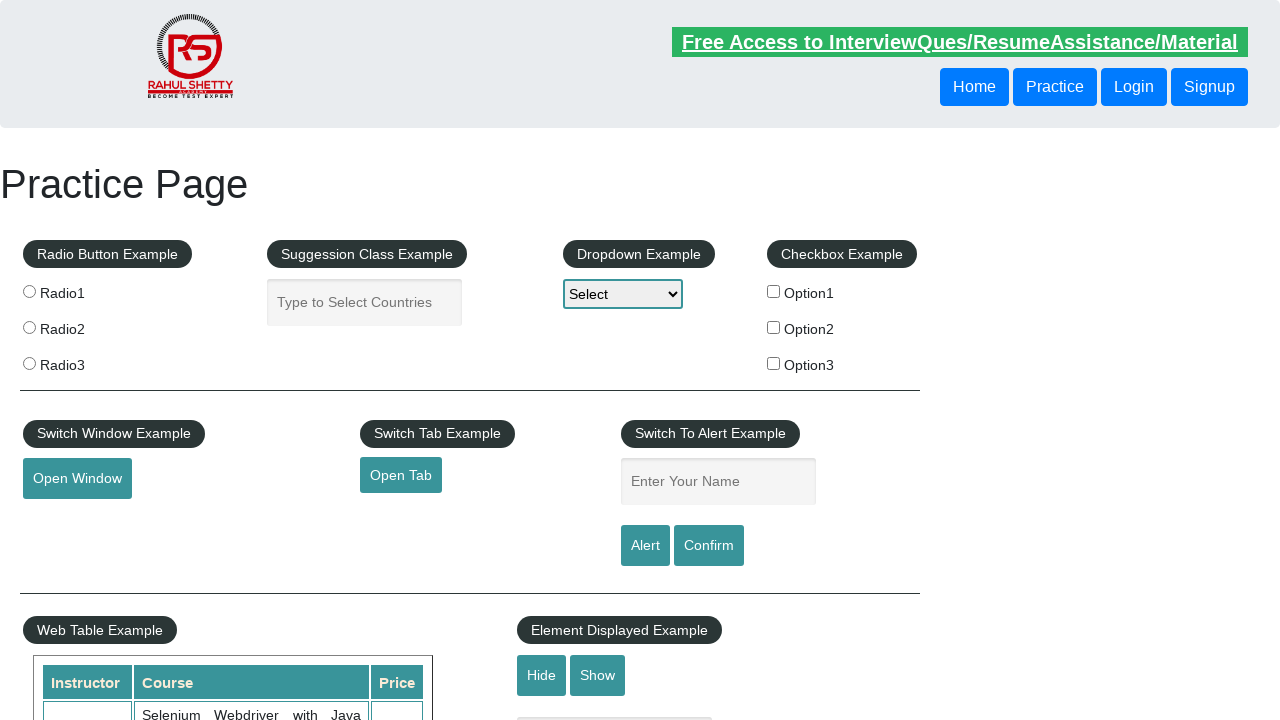

Located all links on page: 27 total links found
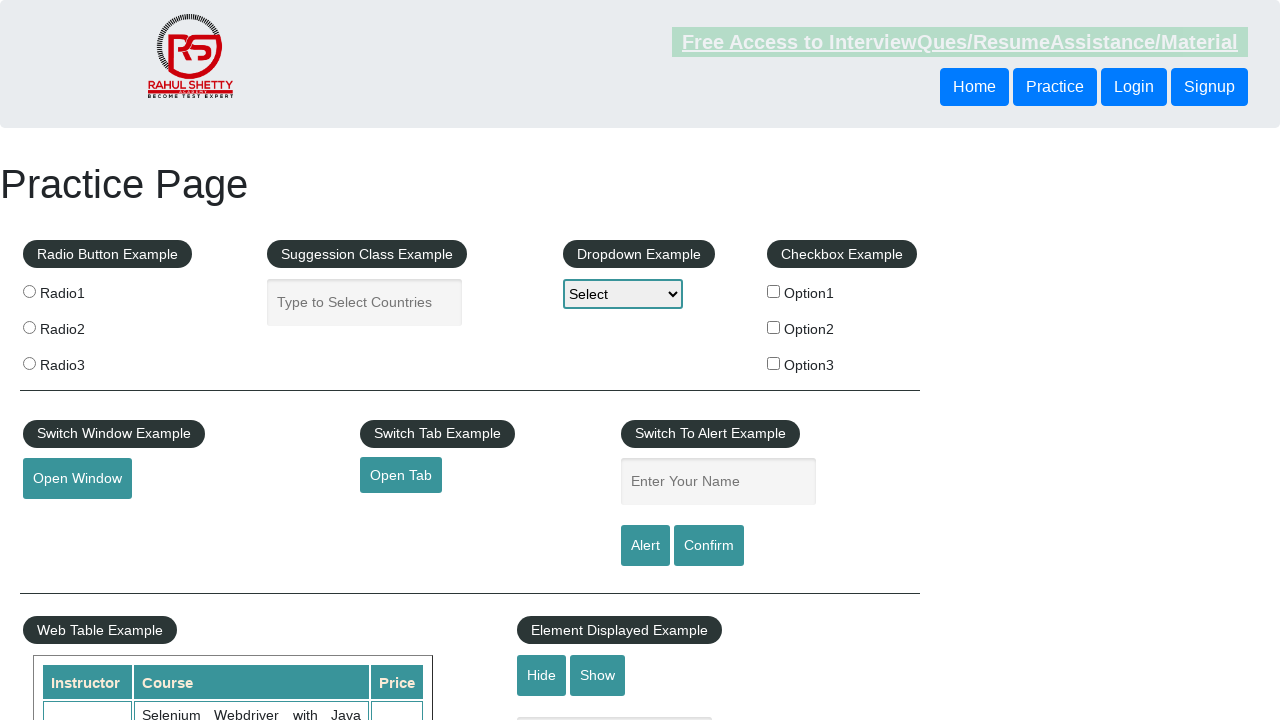

Located footer section with id 'gf-BIG'
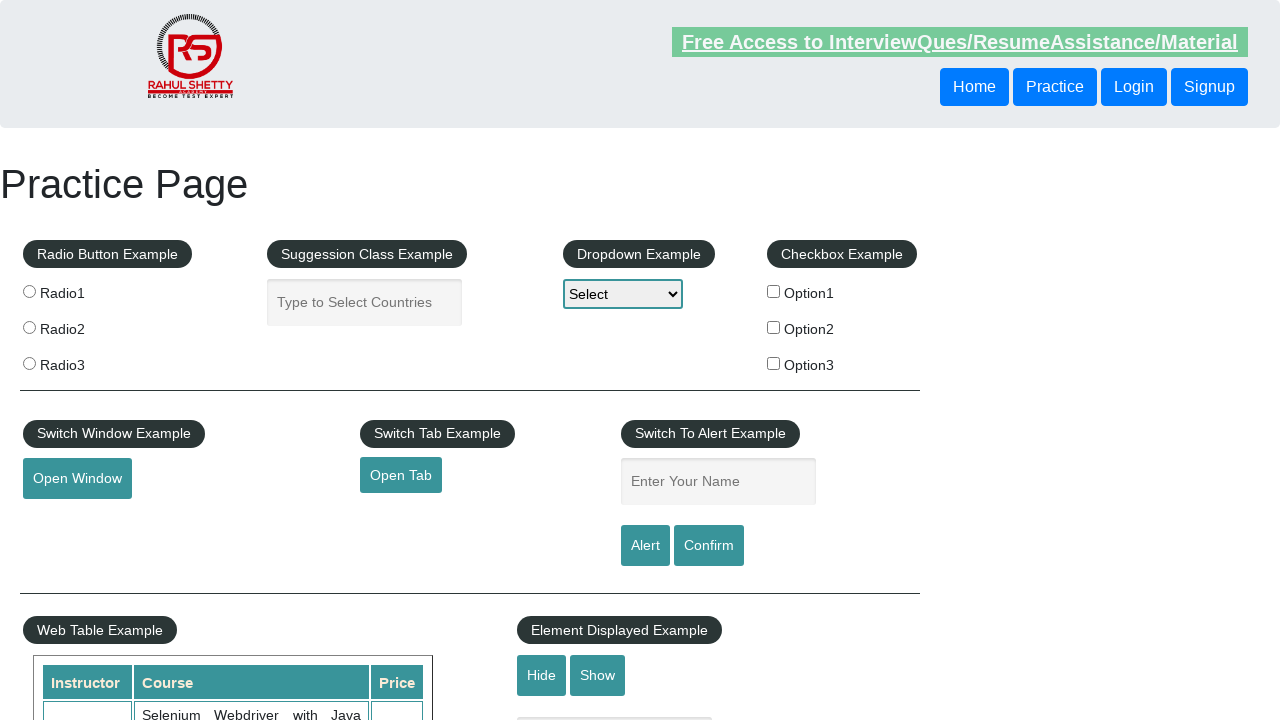

Located all links in footer section: 20 footer links found
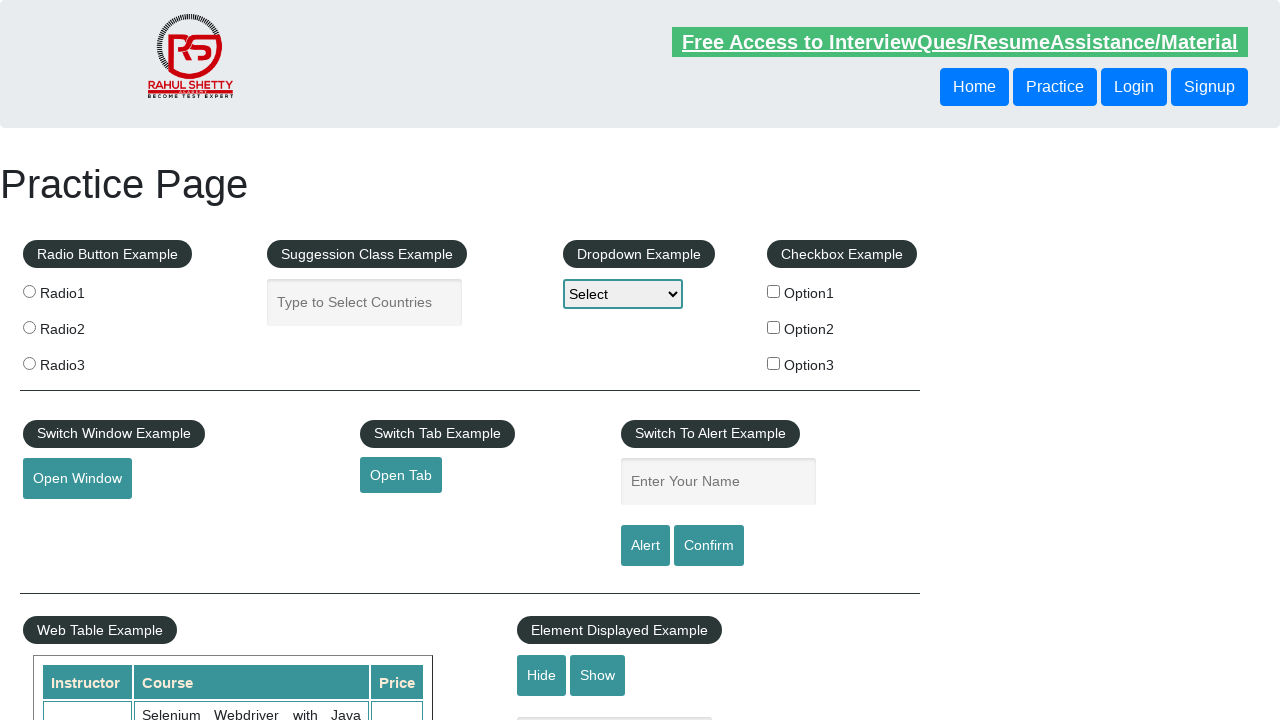

Located leftmost column of footer table
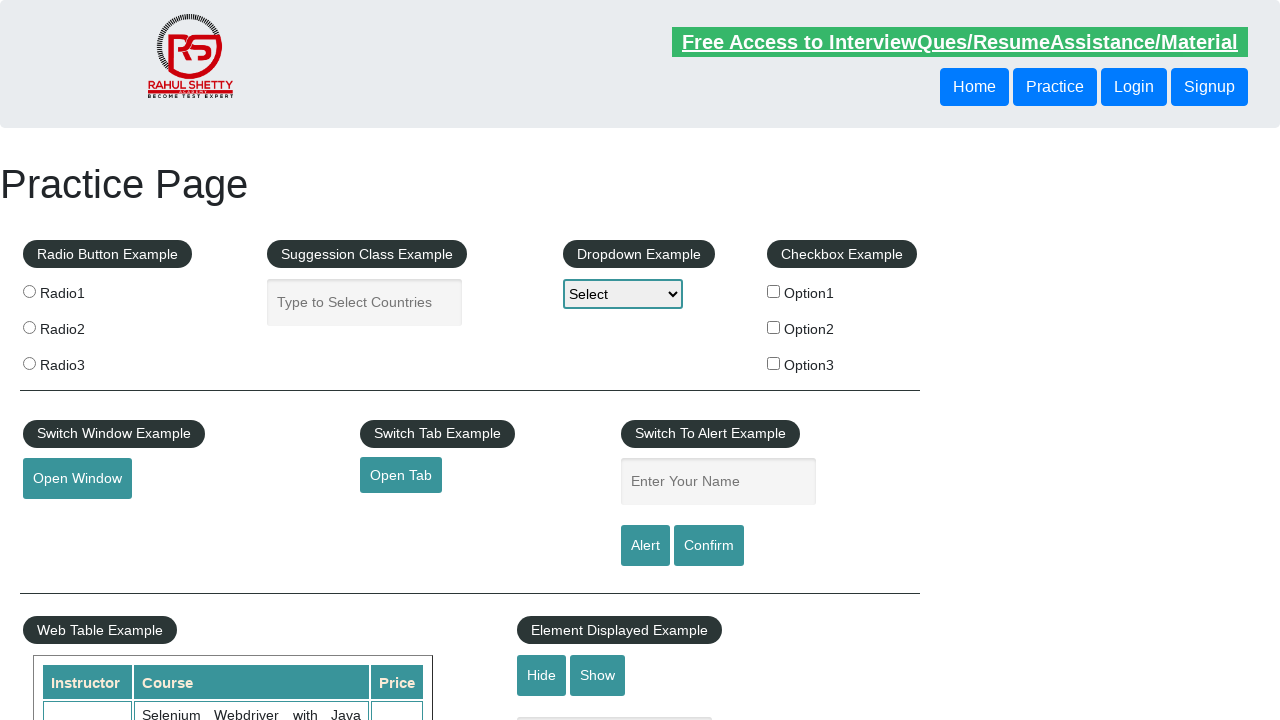

Located all links in left column: 5 links found
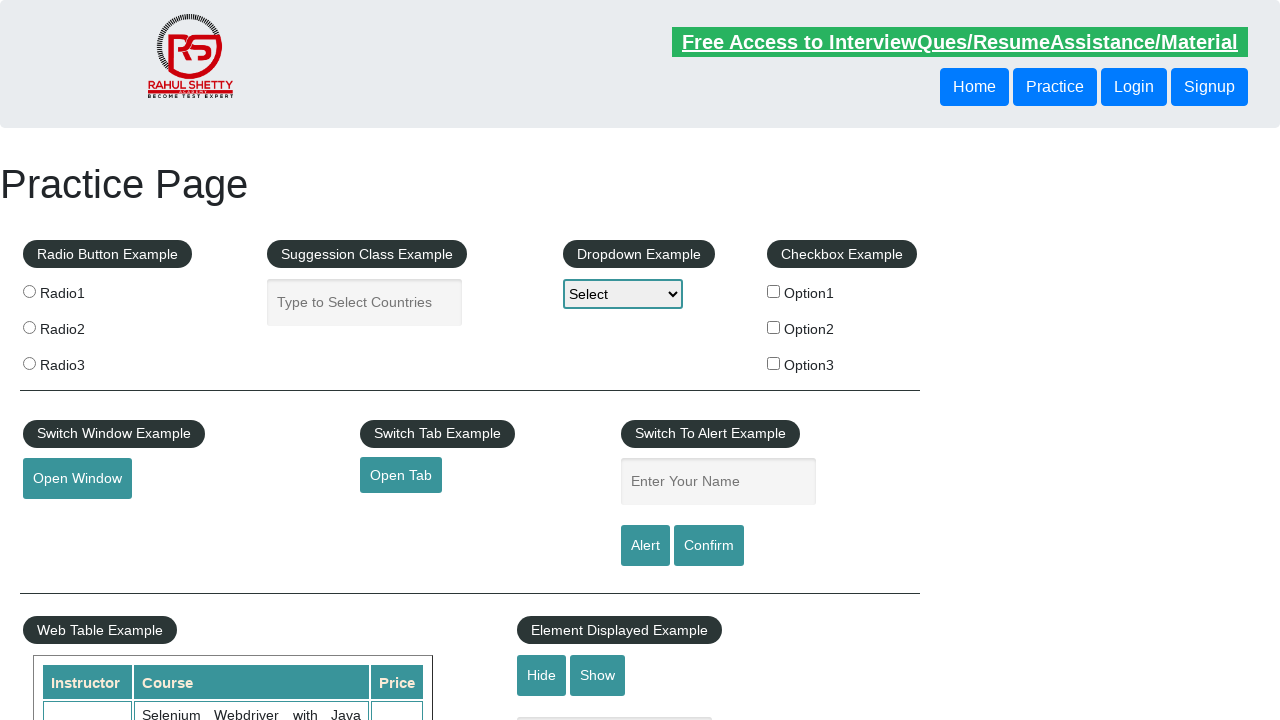

Located link 1 in left column for opening in new tab
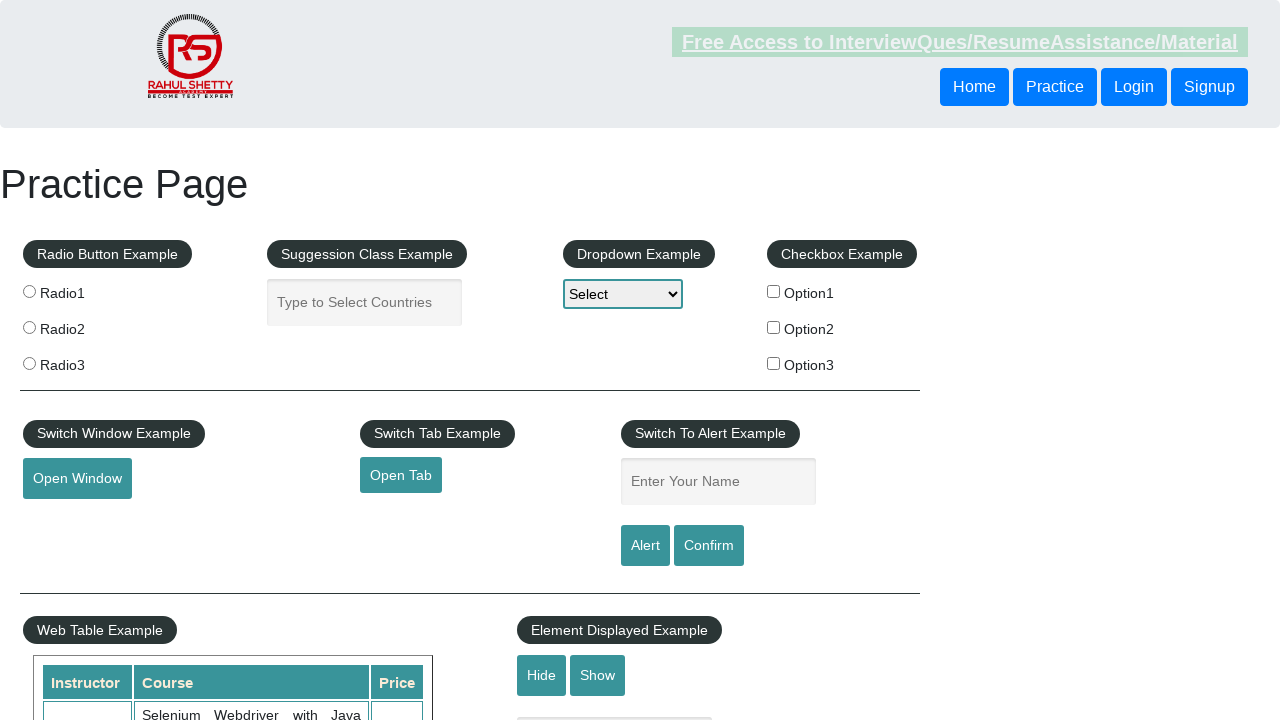

Opened link 1 in new tab using Ctrl+Click at (68, 520) on #gf-BIG >> xpath=//table[@class='gf-t']/tbody/tr/td[1]/ul >> a >> nth=1
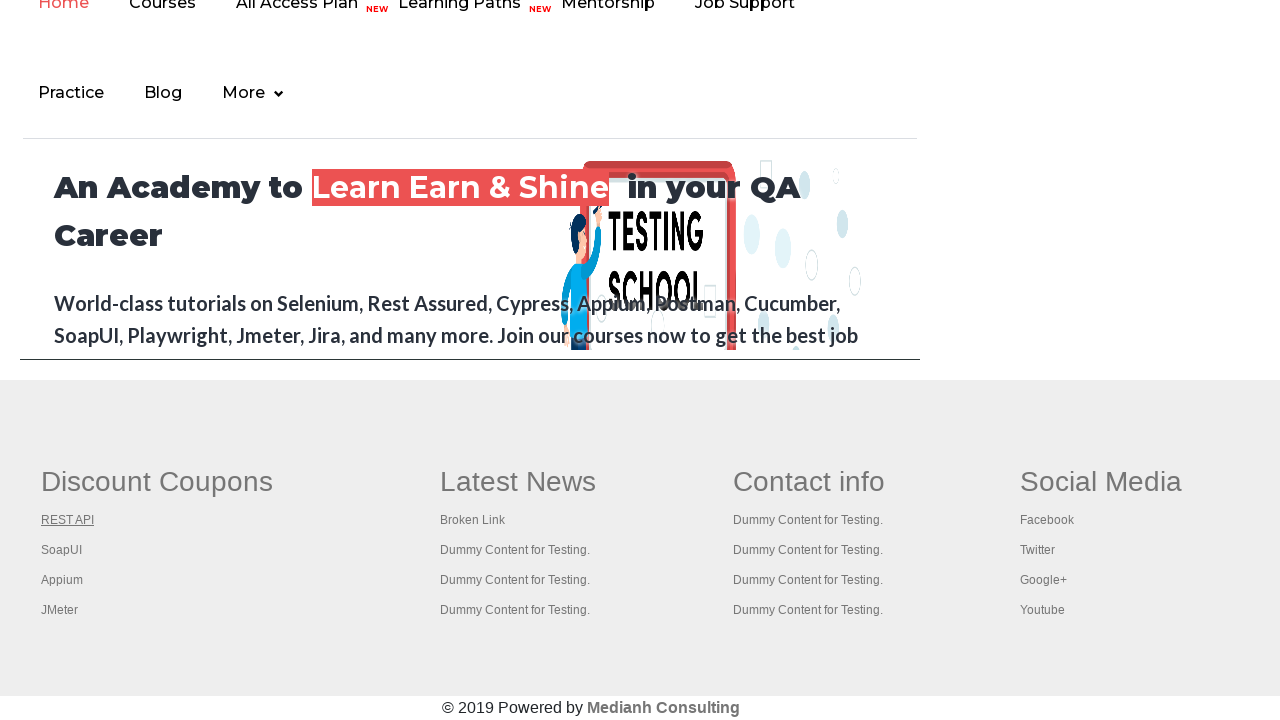

Verified new tab 1 title: 'REST API Tutorial'
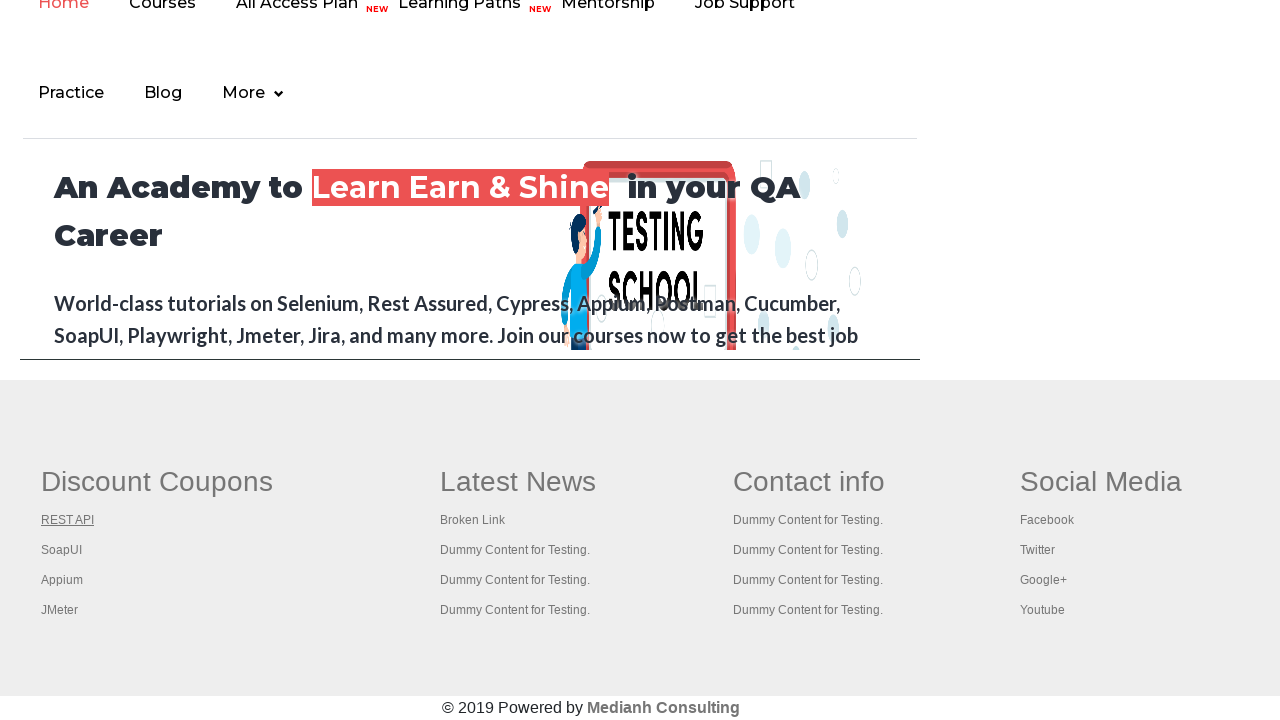

Located link 2 in left column for opening in new tab
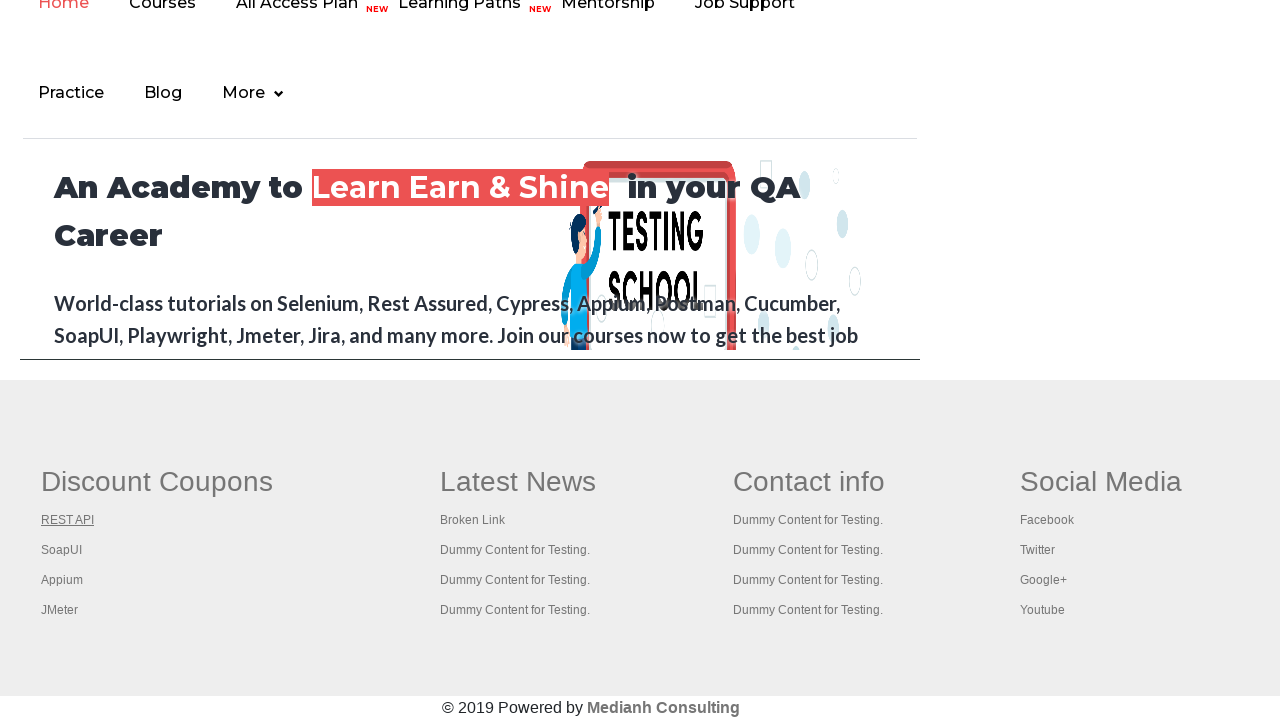

Opened link 2 in new tab using Ctrl+Click at (62, 550) on #gf-BIG >> xpath=//table[@class='gf-t']/tbody/tr/td[1]/ul >> a >> nth=2
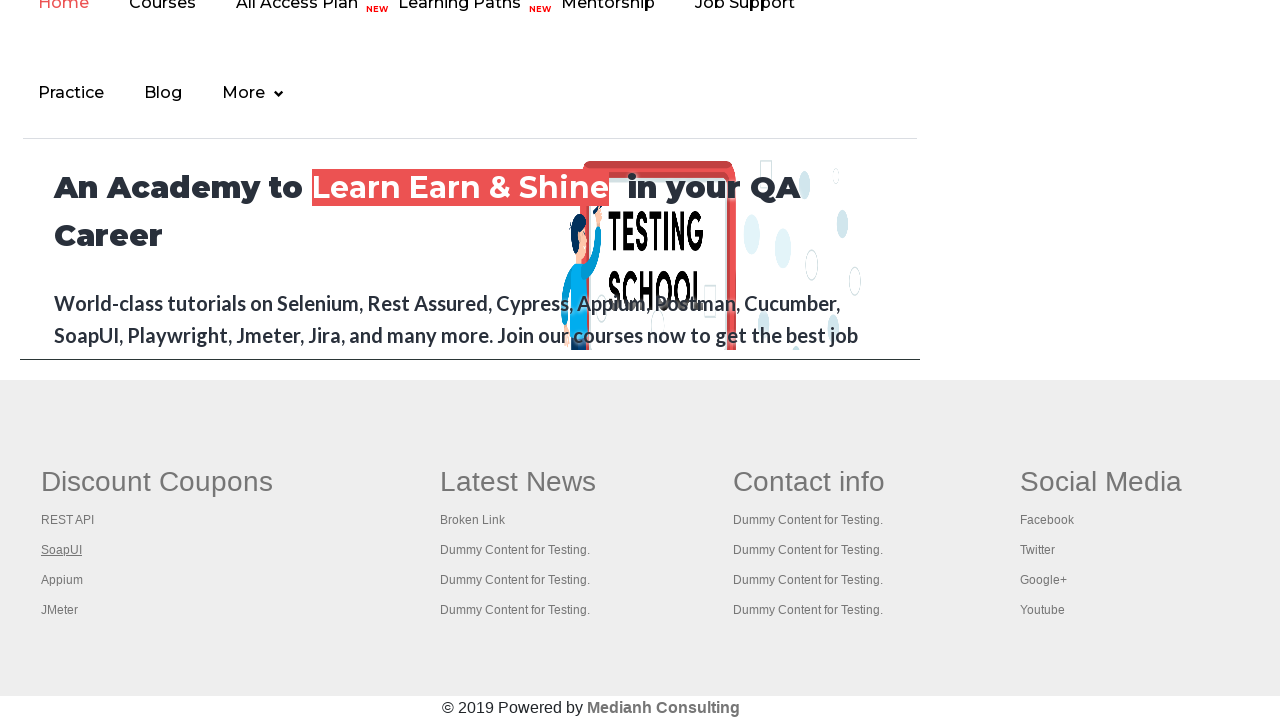

Verified new tab 2 title: 'The World’s Most Popular API Testing Tool | SoapUI'
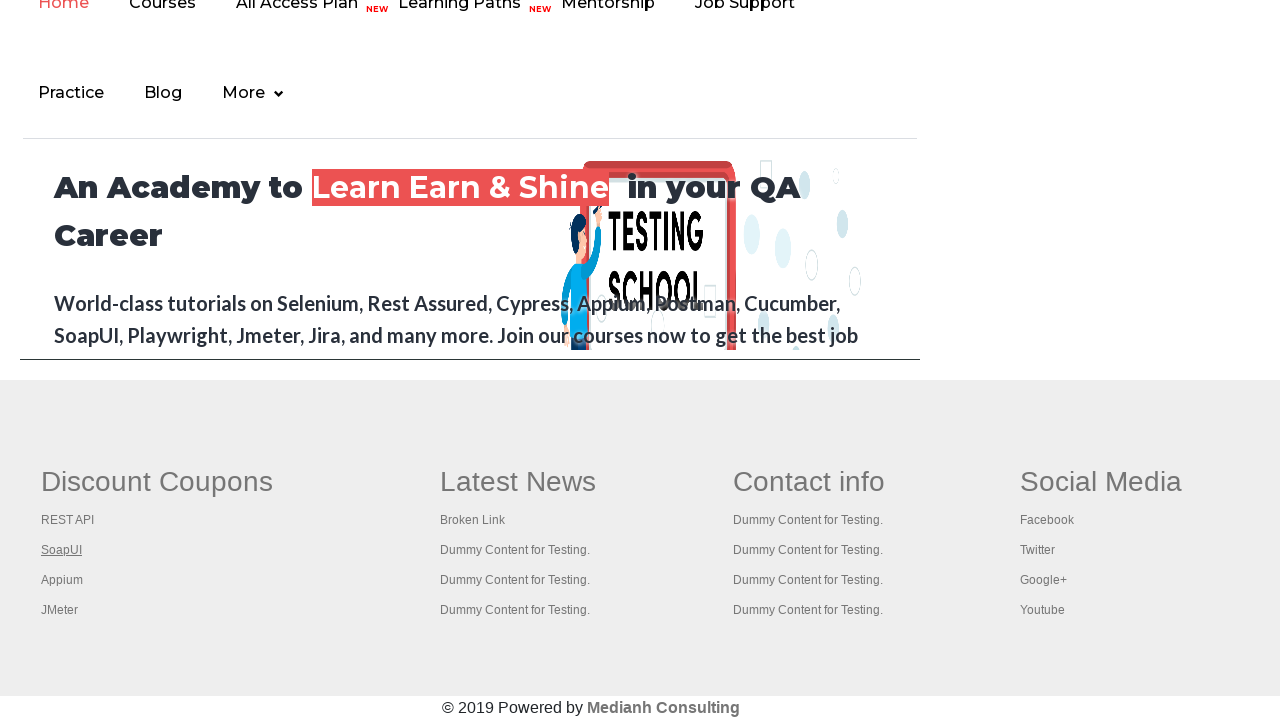

Located link 3 in left column for opening in new tab
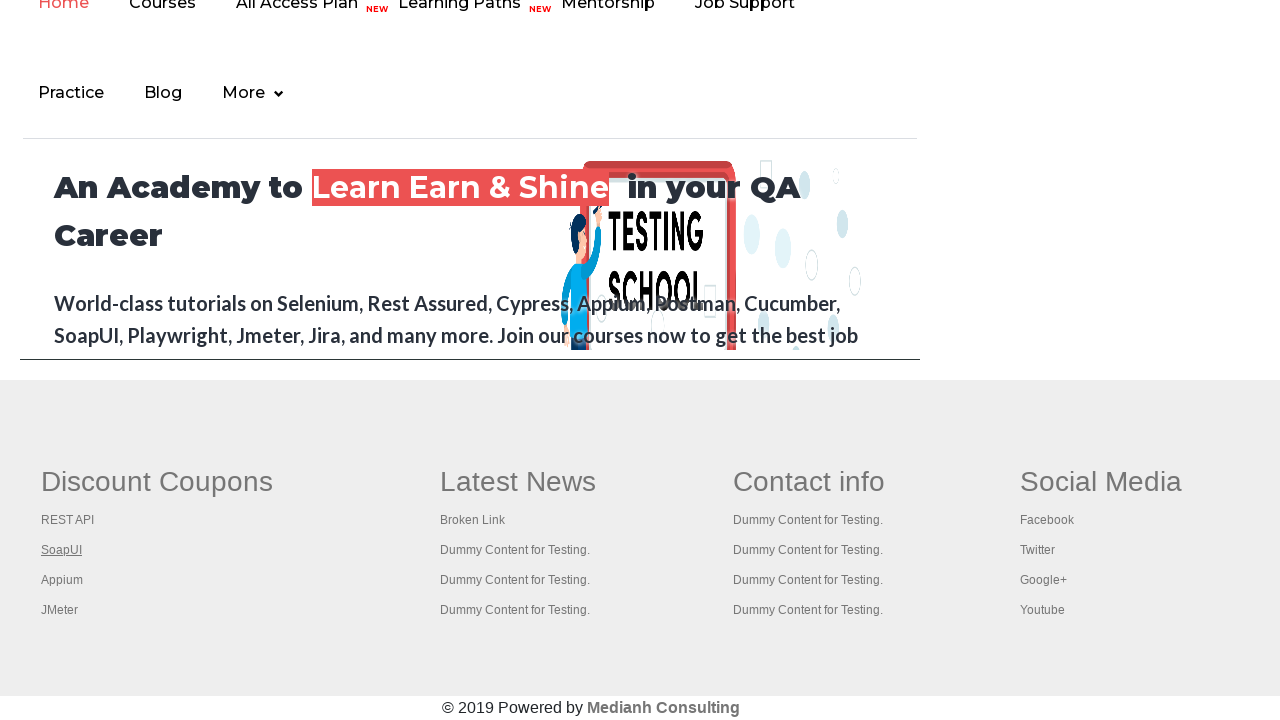

Opened link 3 in new tab using Ctrl+Click at (62, 580) on #gf-BIG >> xpath=//table[@class='gf-t']/tbody/tr/td[1]/ul >> a >> nth=3
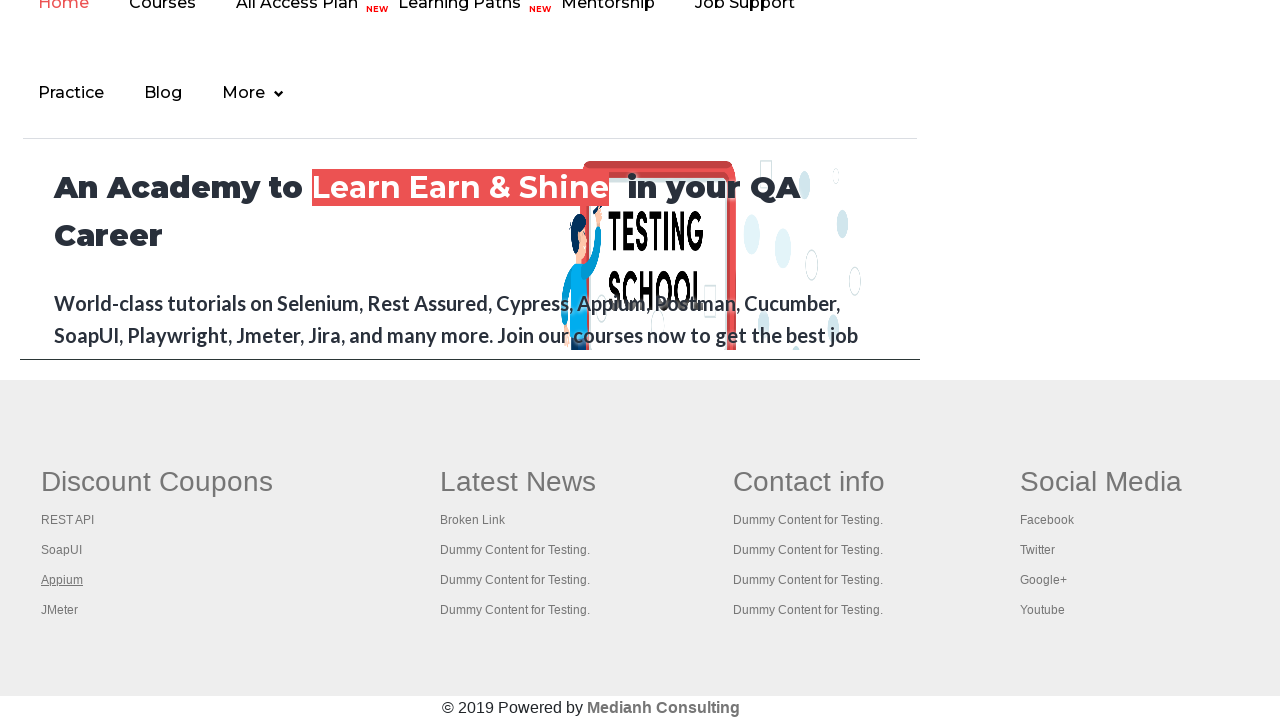

Verified new tab 3 title: ''
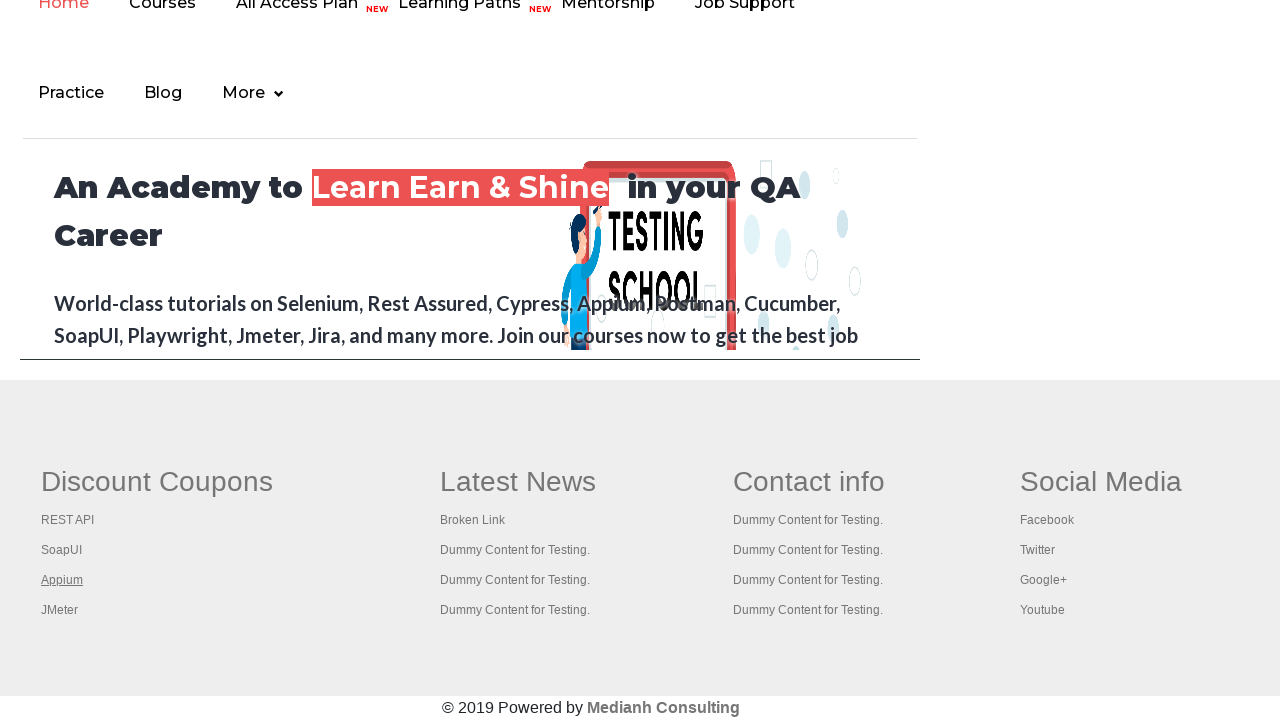

Located link 4 in left column for opening in new tab
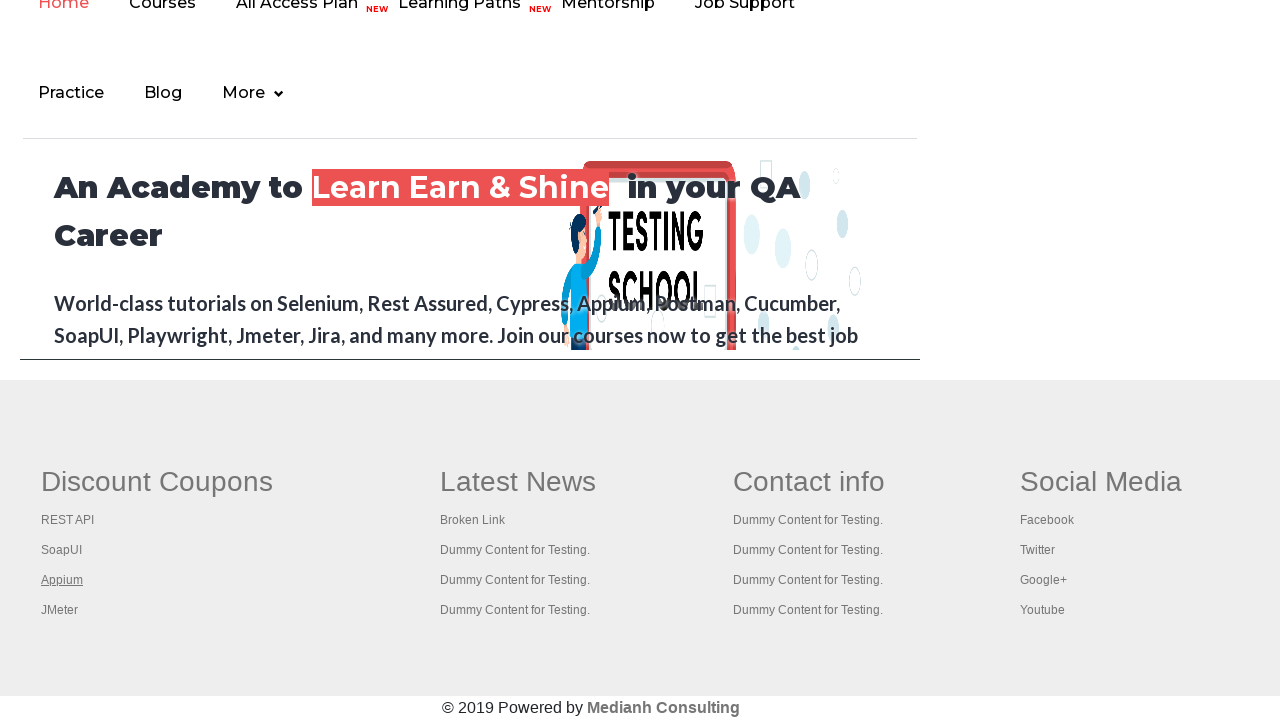

Opened link 4 in new tab using Ctrl+Click at (60, 610) on #gf-BIG >> xpath=//table[@class='gf-t']/tbody/tr/td[1]/ul >> a >> nth=4
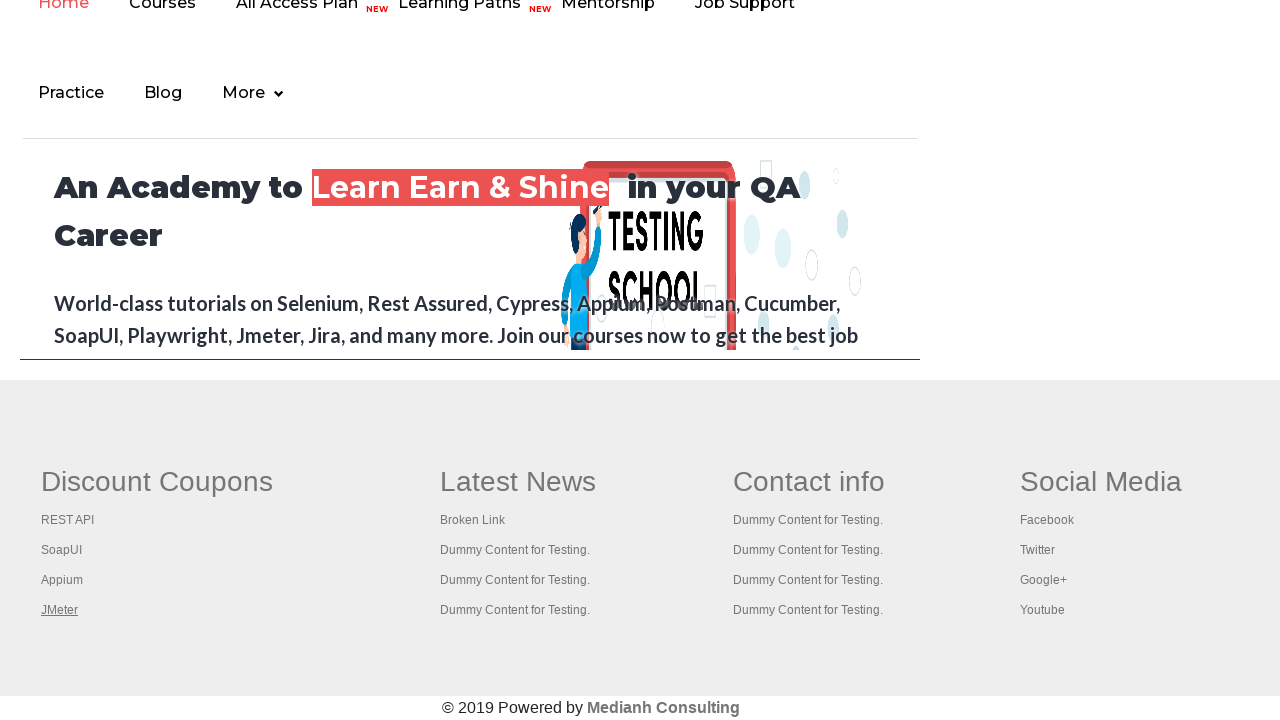

Verified new tab 4 title: 'Apache JMeter - Apache JMeter™'
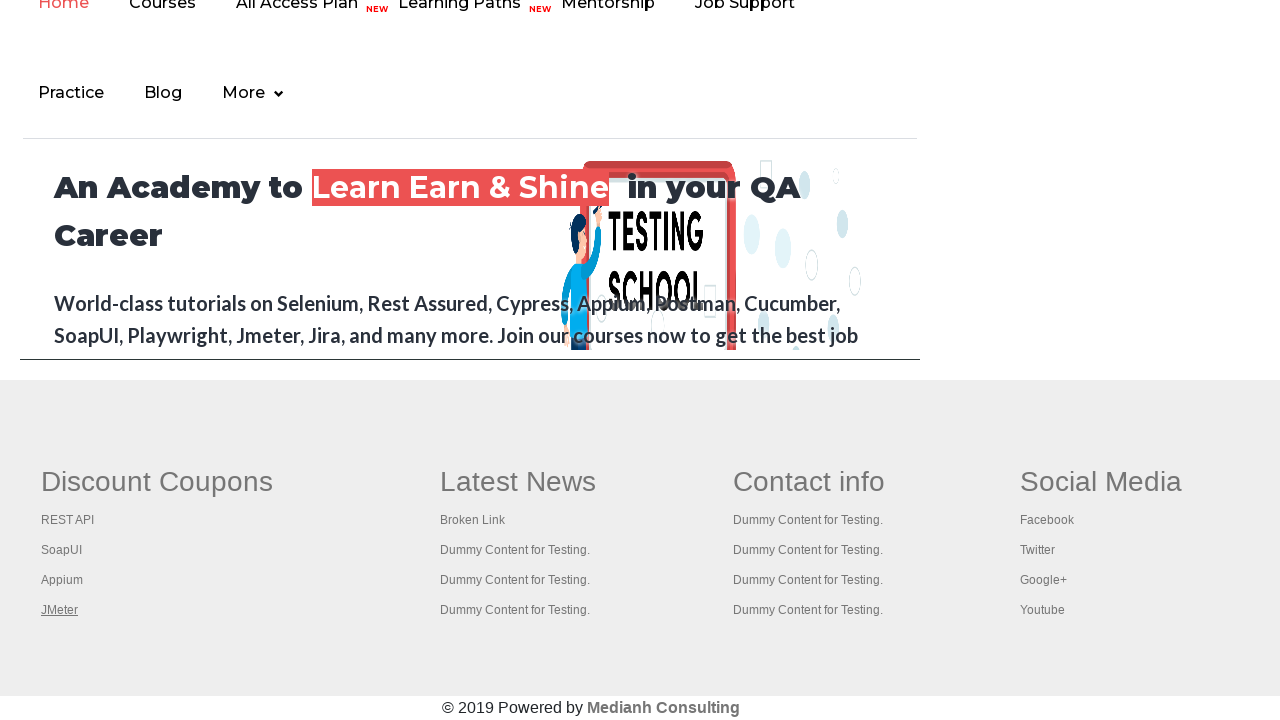

Verified original tab title: 'Practice Page'
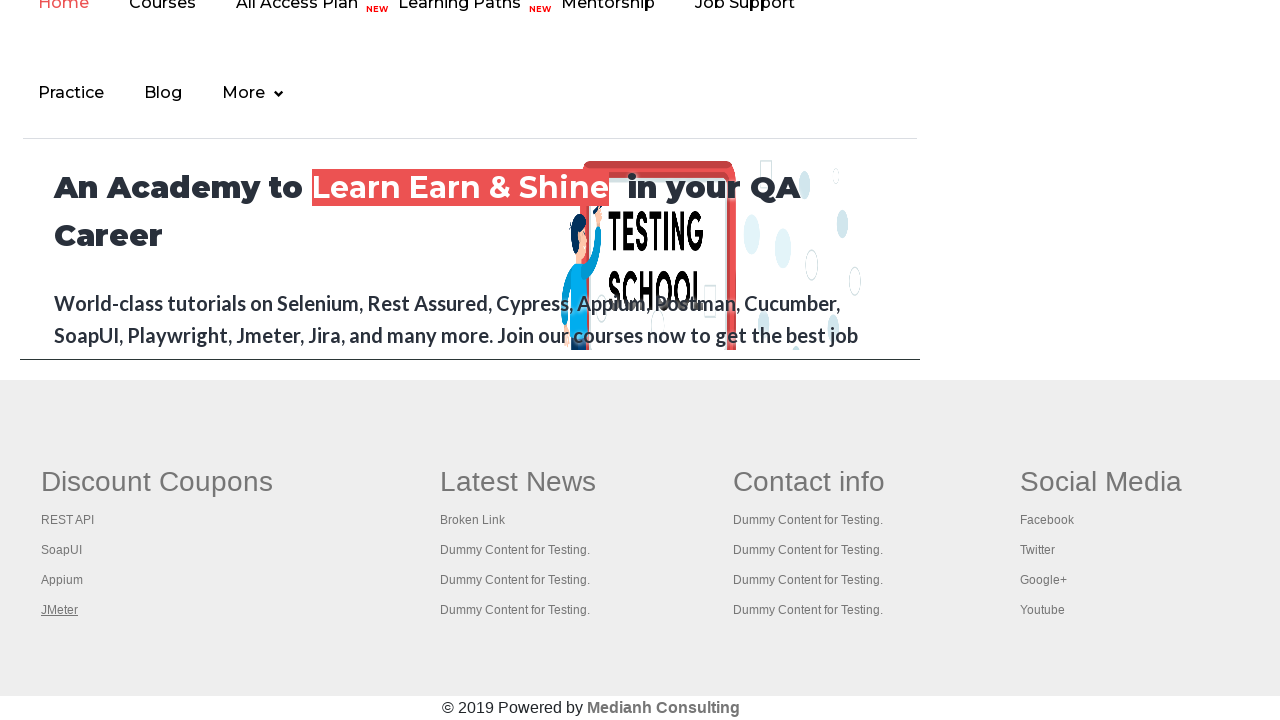

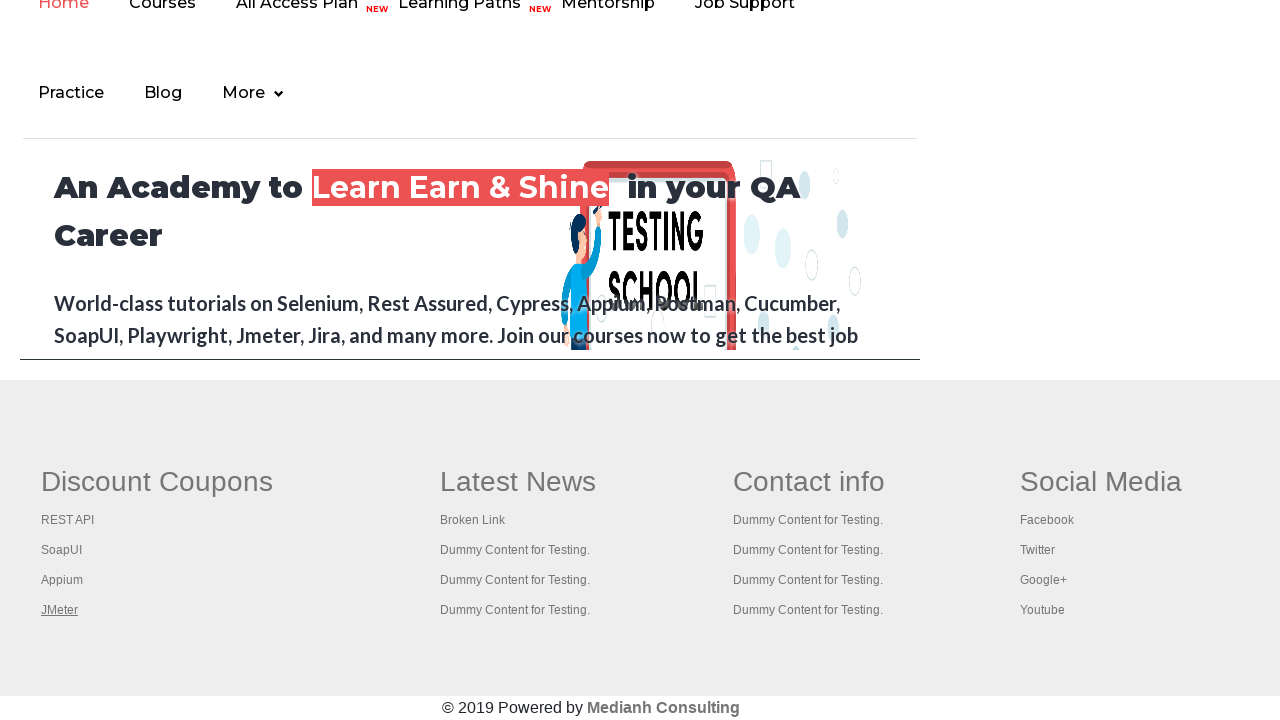